Tests JavaScript prompt dialog by clicking the JS Prompt button, entering text, and accepting the prompt

Starting URL: https://the-internet.herokuapp.com/javascript_alerts

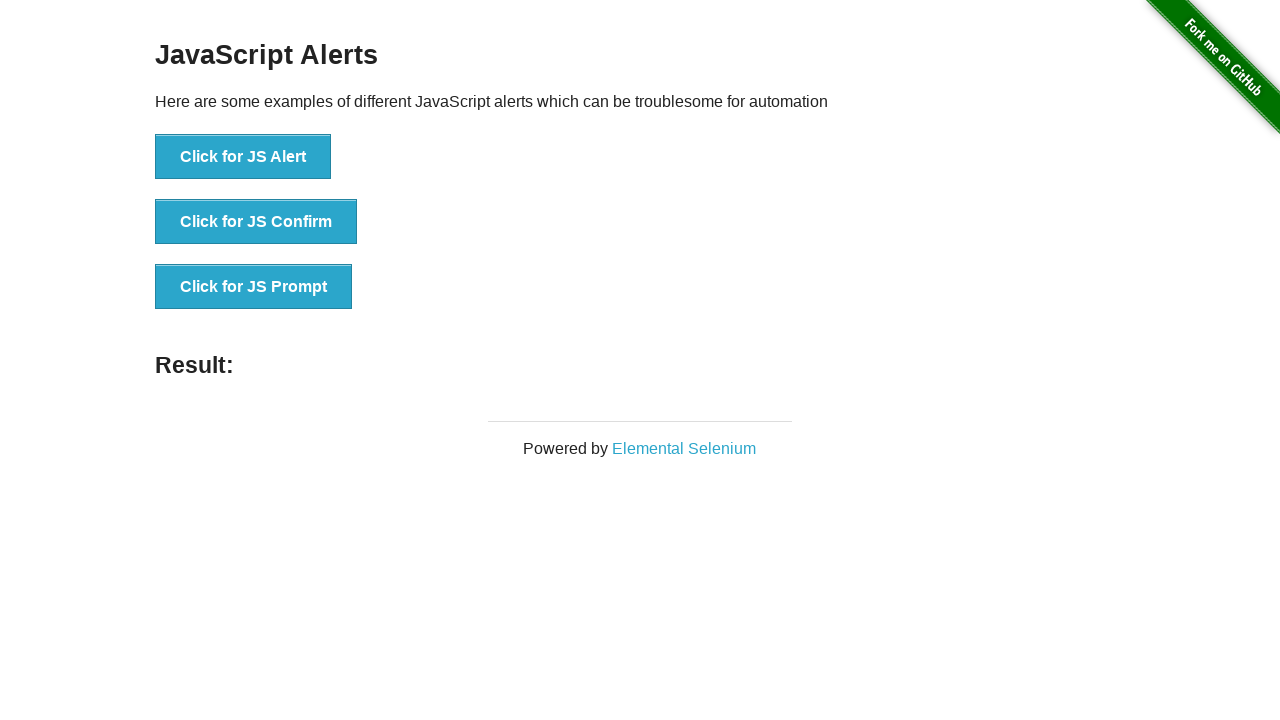

Set up dialog handler to accept prompt with text 'Available for Hire'
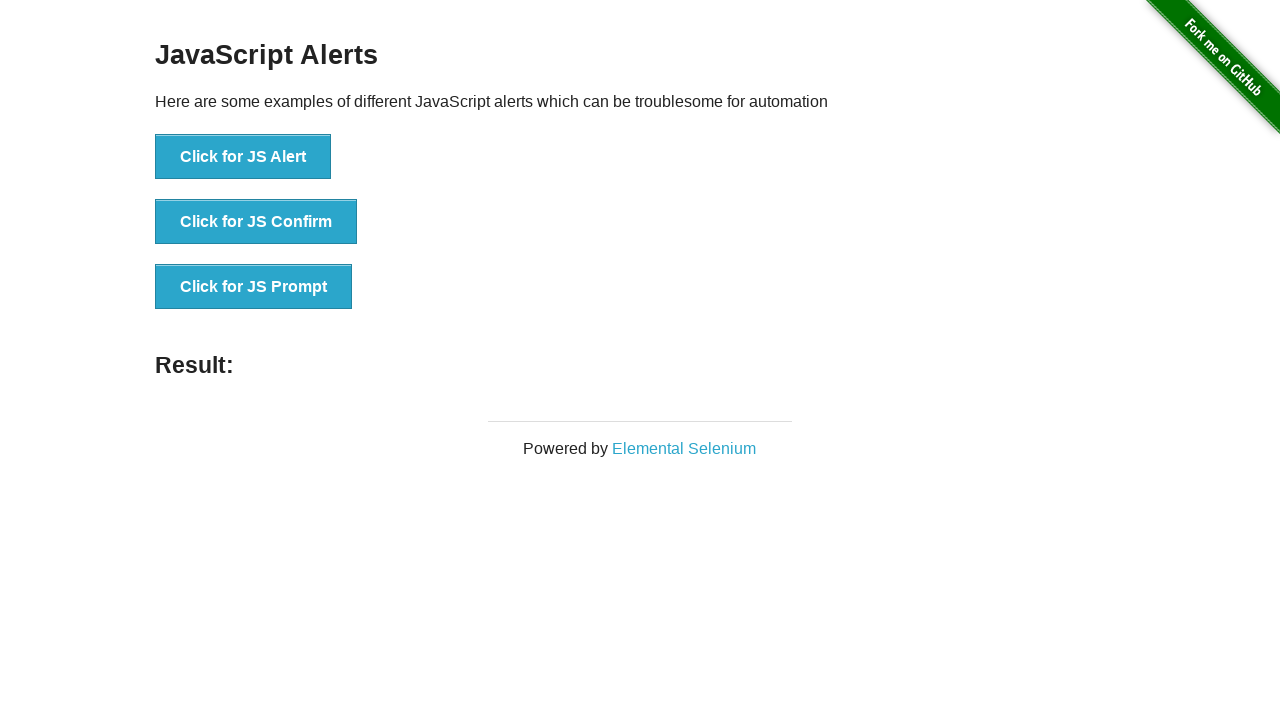

Clicked the JS Prompt button at (254, 287) on button:text('Click for JS Prompt')
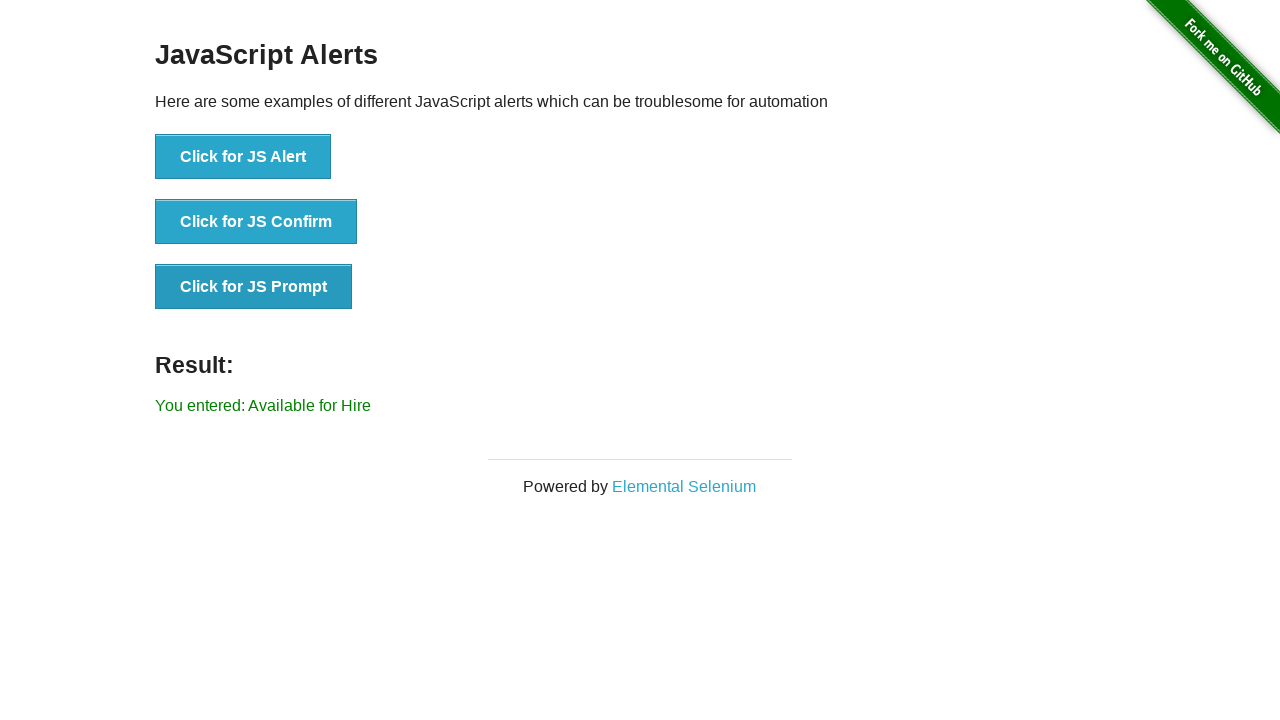

Verified result text appears with entered value 'Available for Hire'
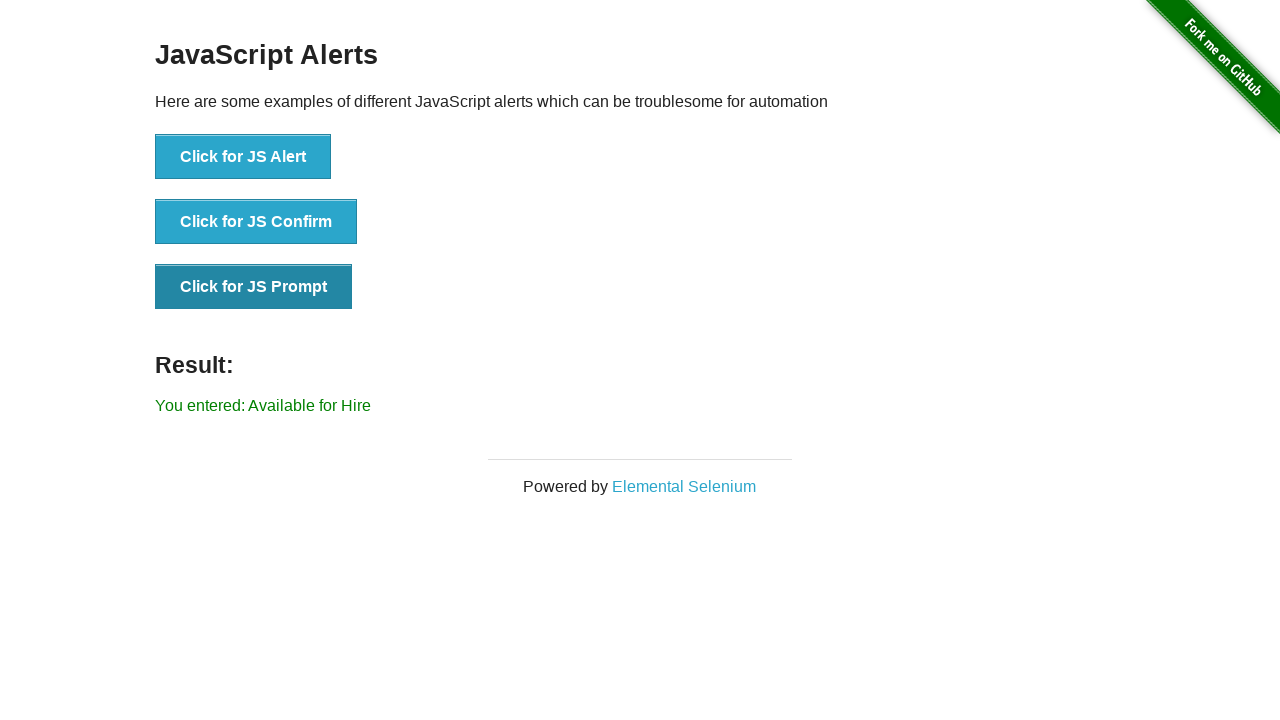

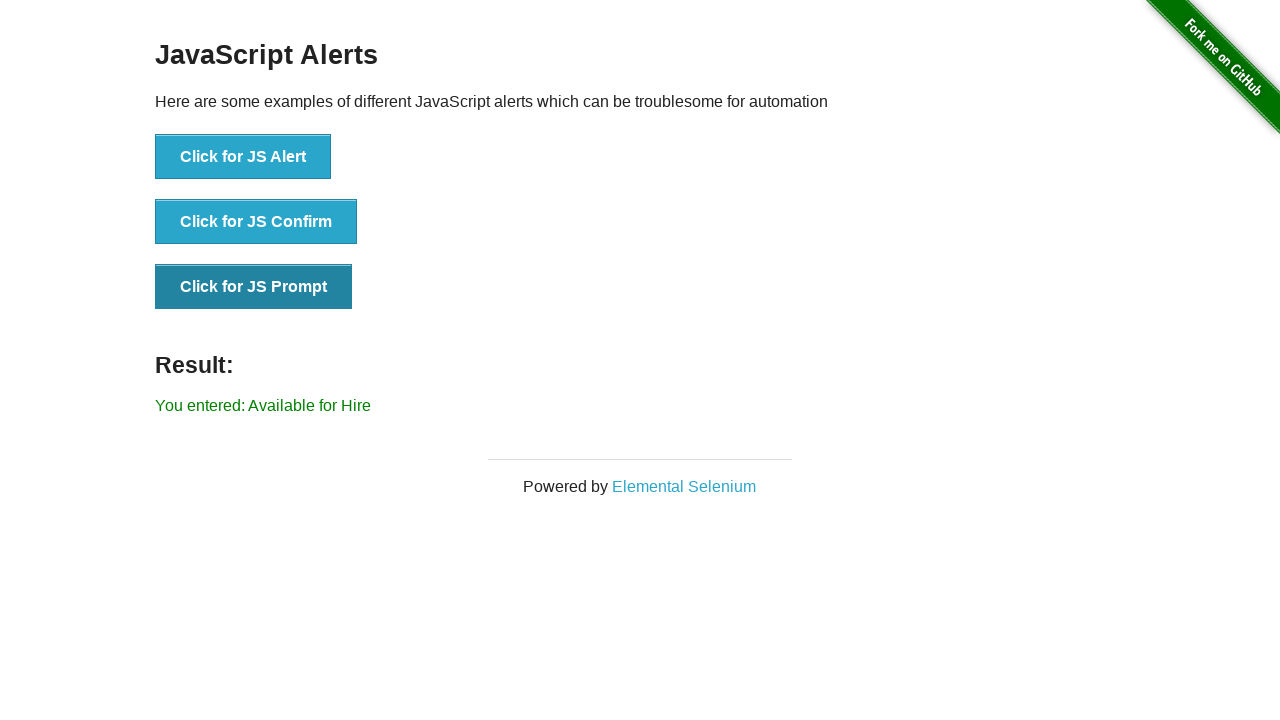